Tests checkbox functionality by clicking a checkbox to select it, verifying selection state, clicking again to deselect, and verifying the deselected state. Also counts the total number of checkboxes on the page.

Starting URL: https://rahulshettyacademy.com/AutomationPractice/

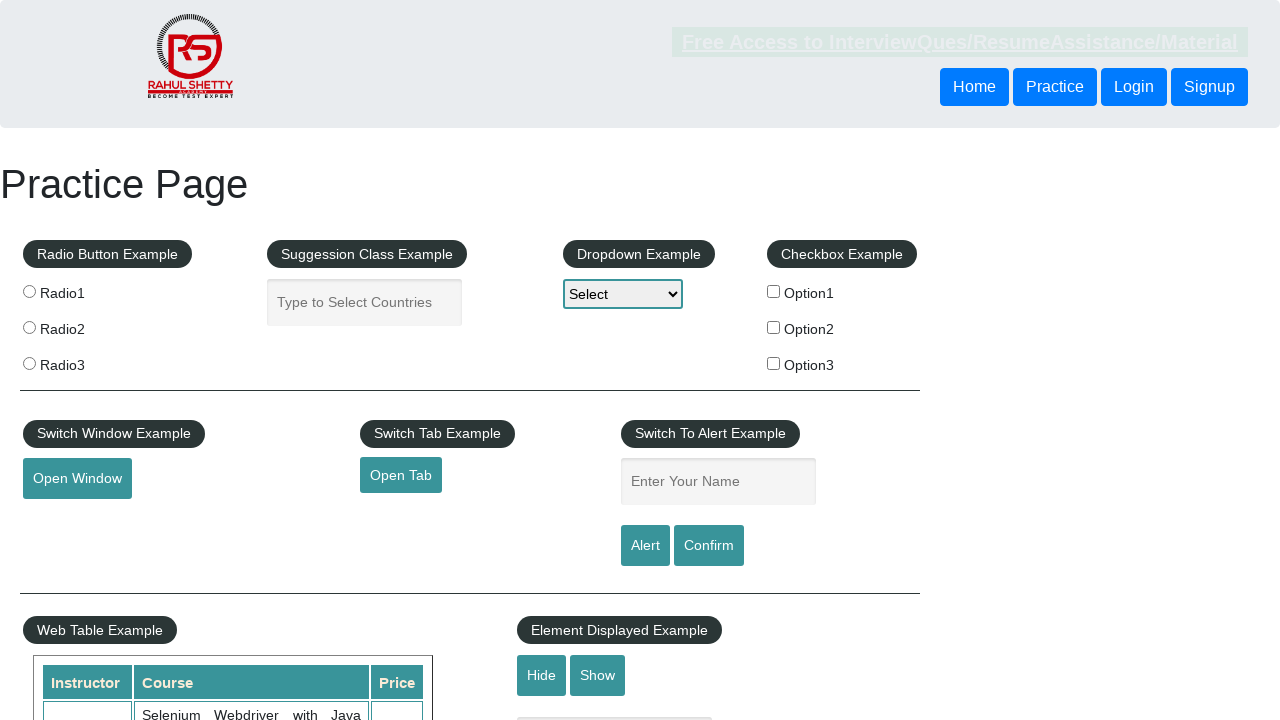

Page loaded and DOM content ready
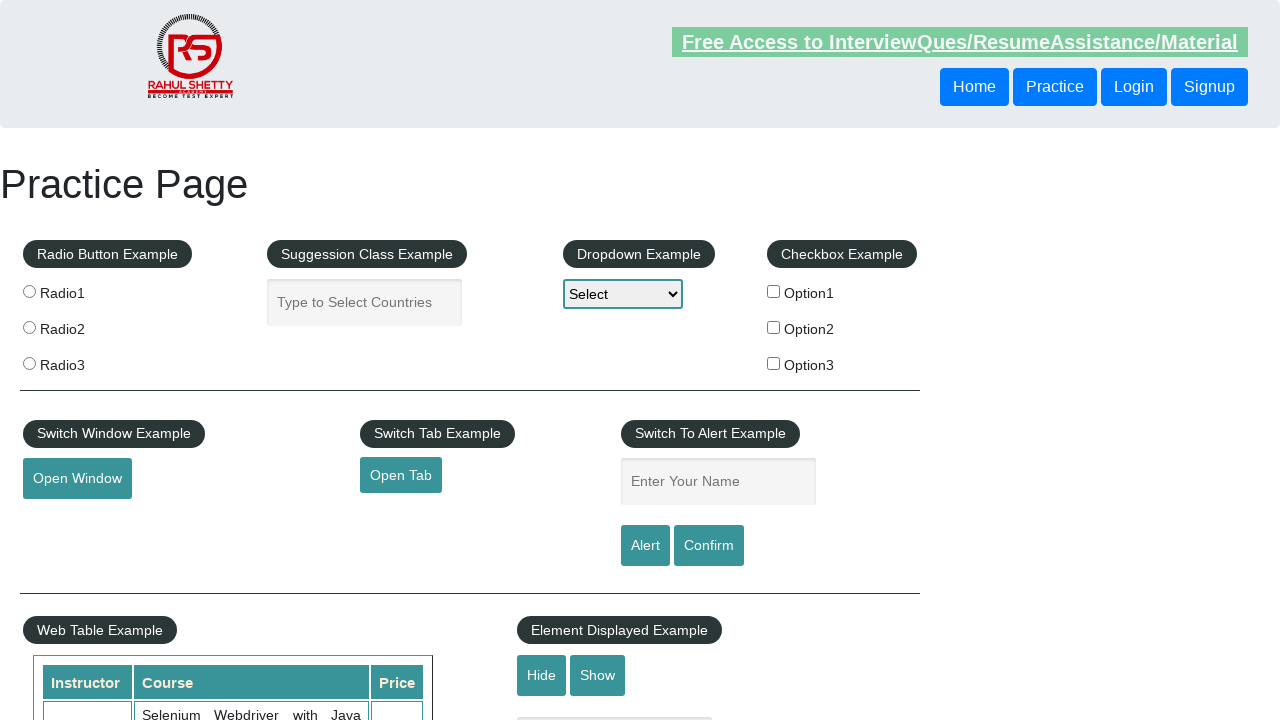

Clicked checkbox option 1 to select it at (774, 291) on input[id*='checkBoxOption1']
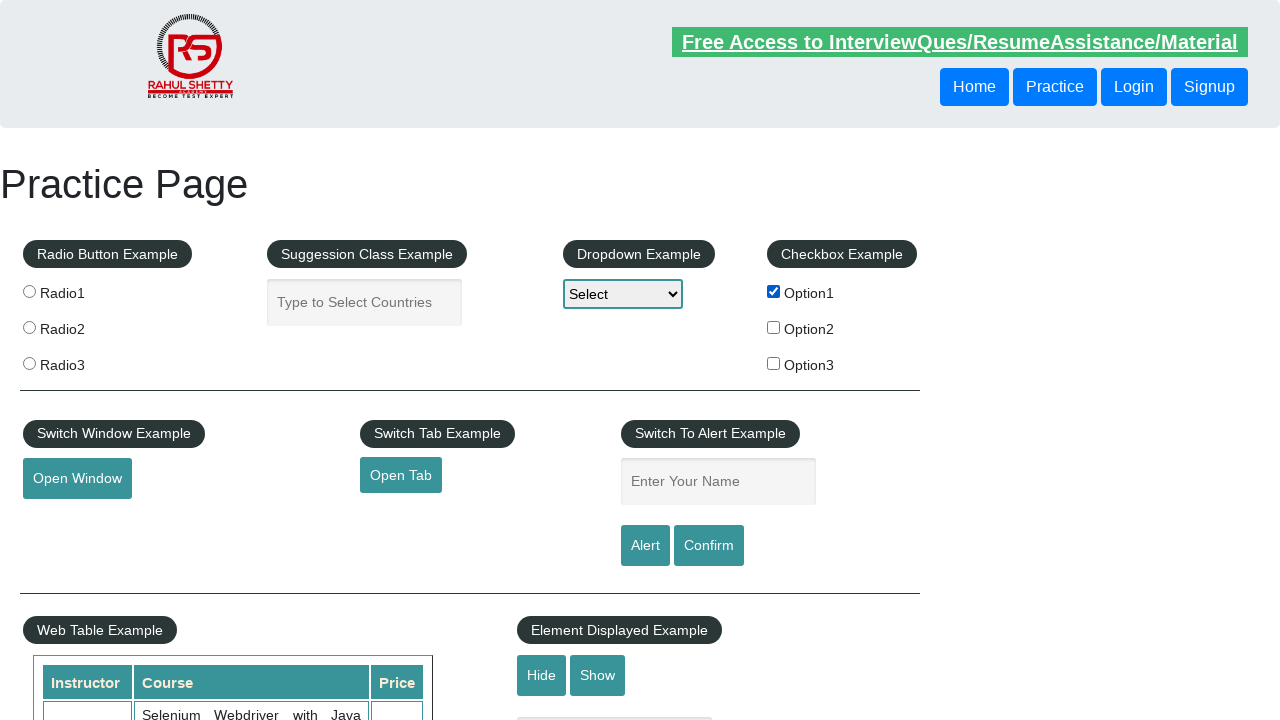

Verified checkbox option 1 is selected
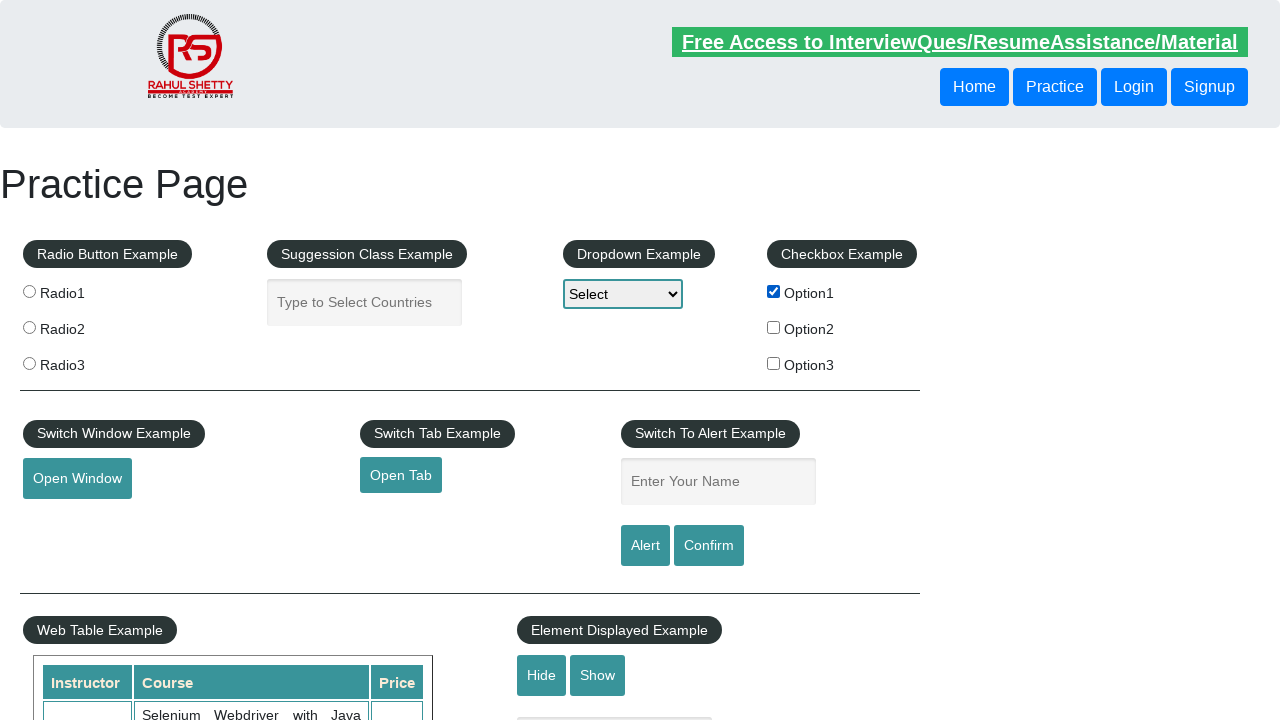

Clicked checkbox option 1 to deselect it at (774, 291) on input[id*='checkBoxOption1']
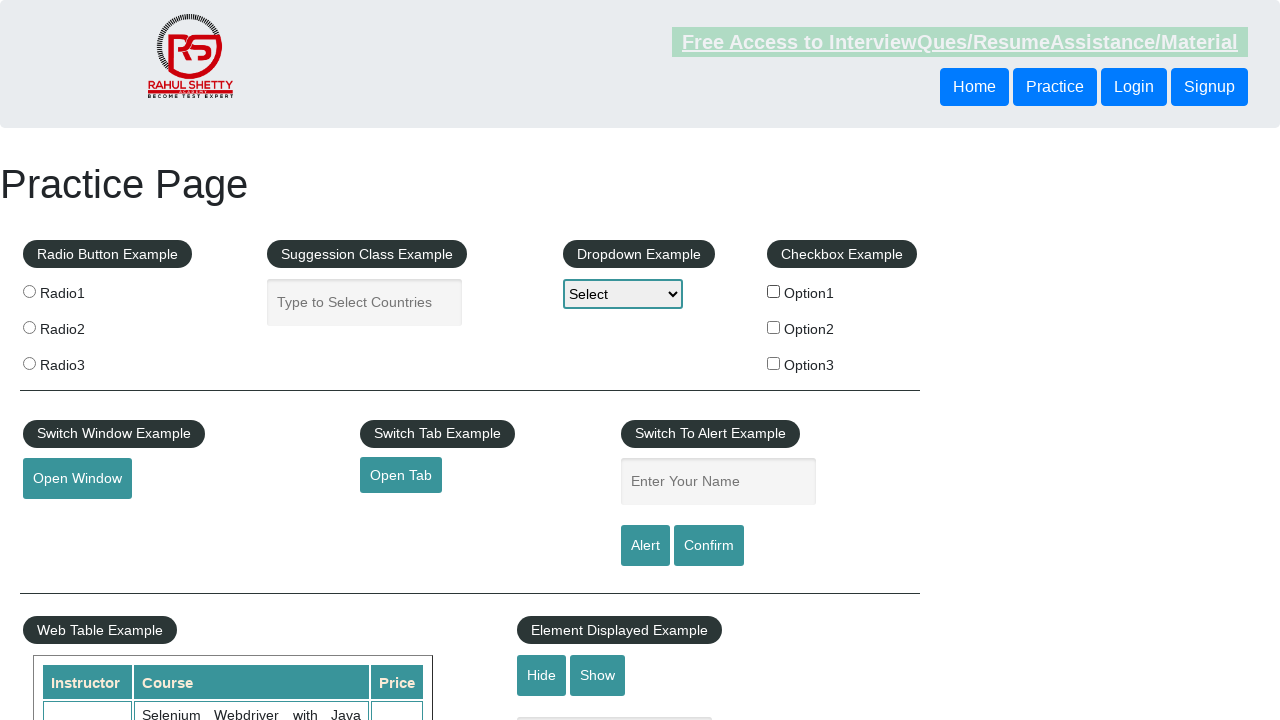

Verified checkbox option 1 is deselected
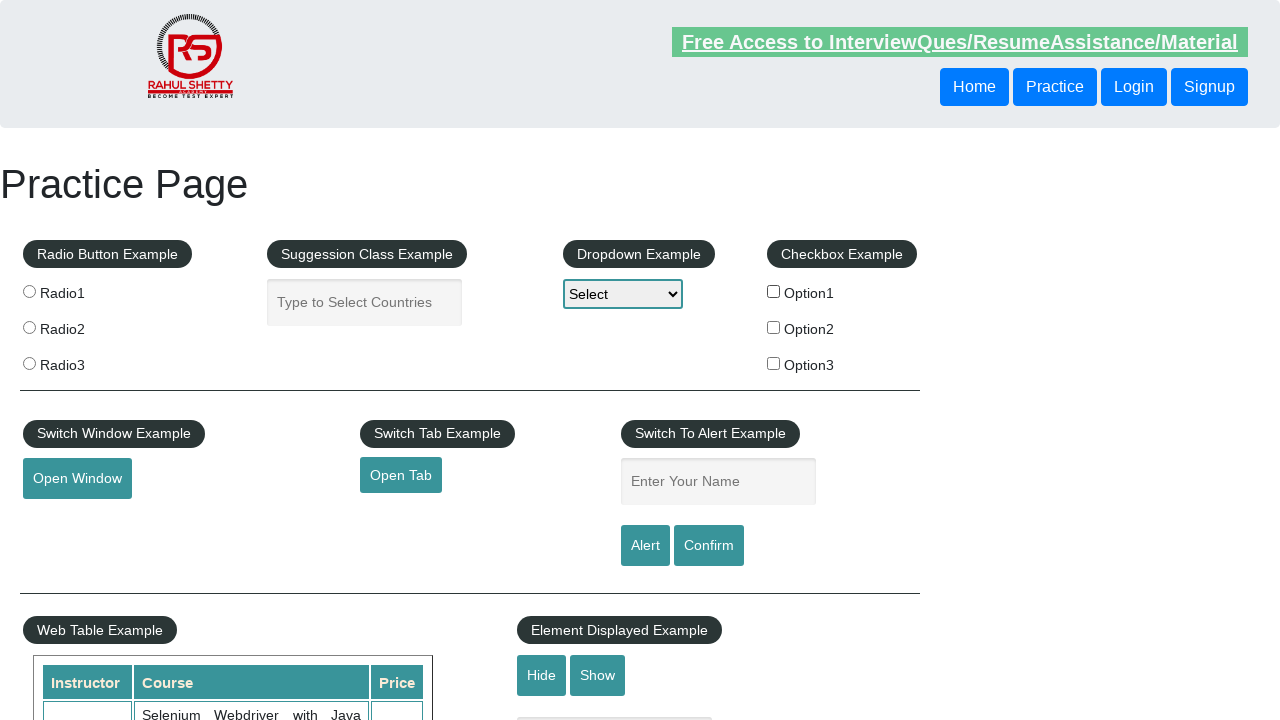

Counted total checkboxes on page: 3
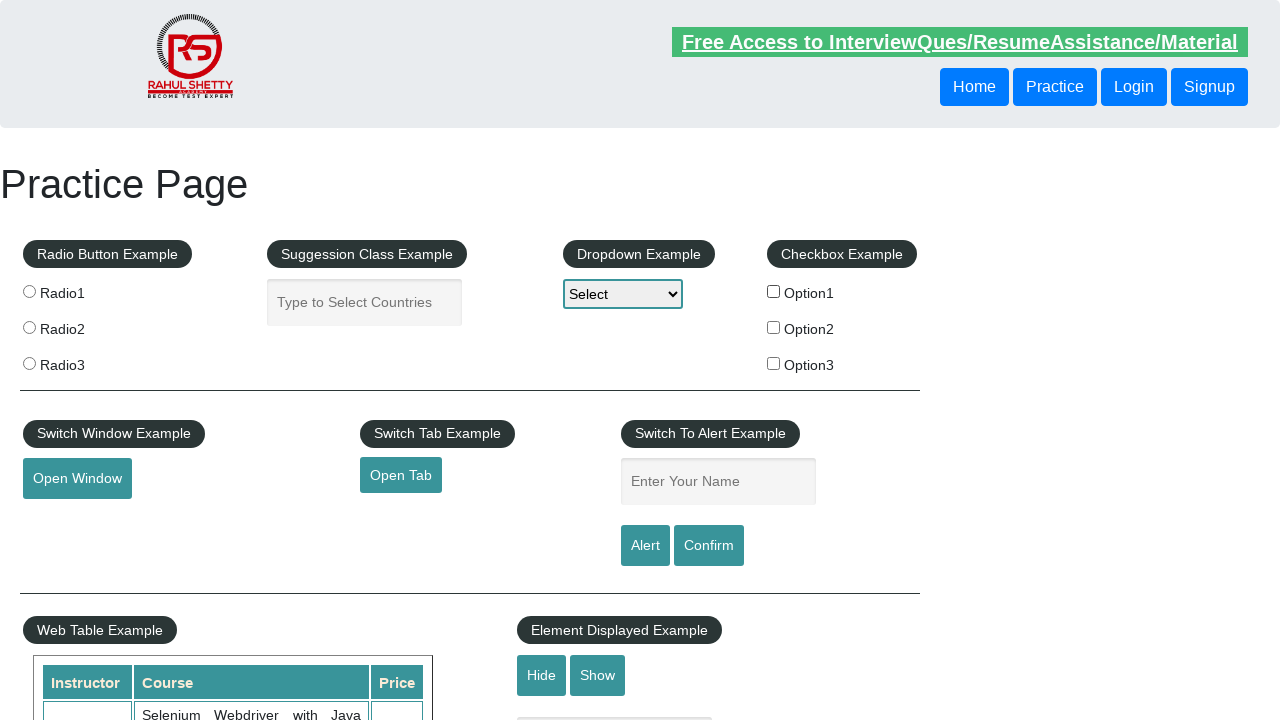

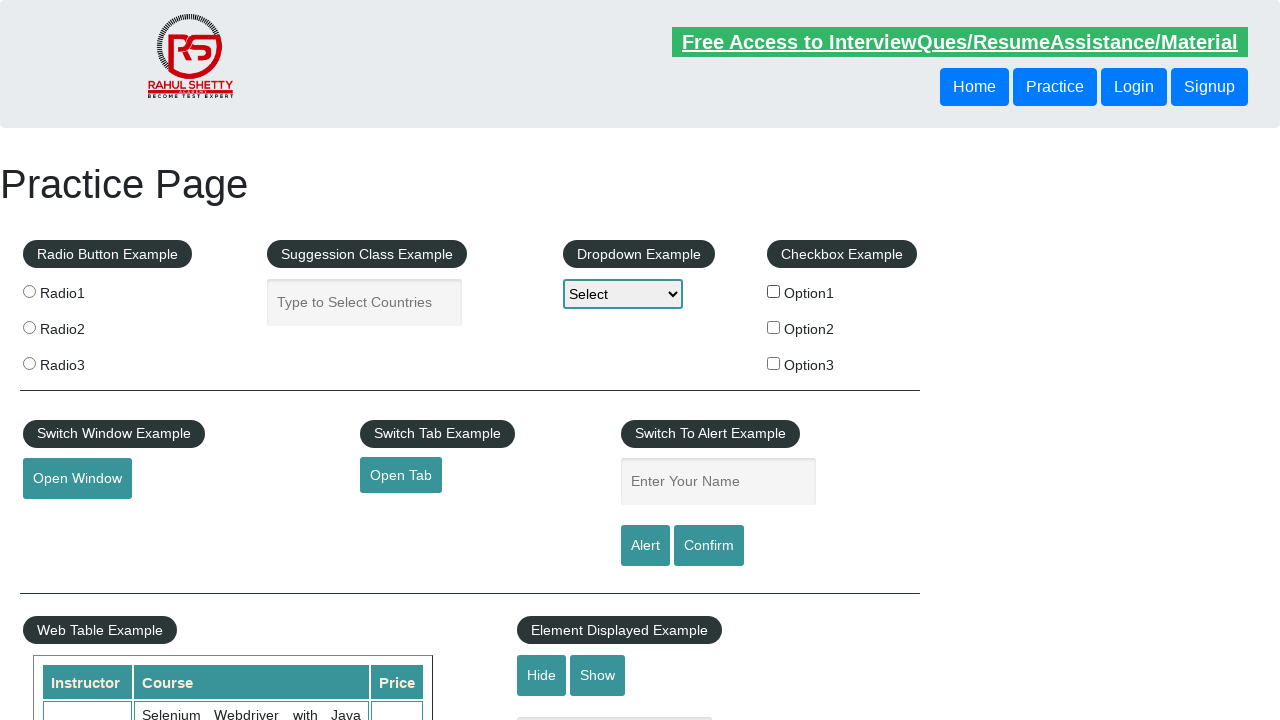